Tests mouse hover functionality by hovering over each main navigation menu item sequentially to verify hover interactions work correctly

Starting URL: https://demo.automationtesting.in/Register.html

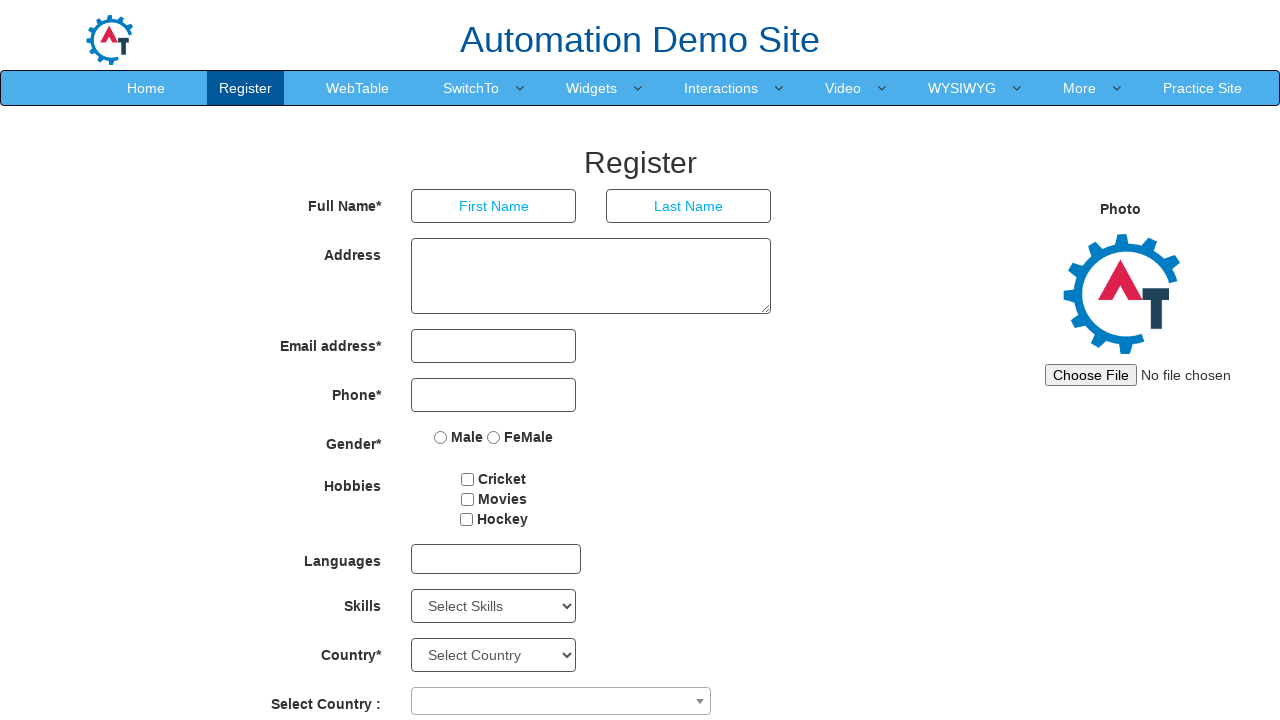

Navigated to https://demo.automationtesting.in/Register.html
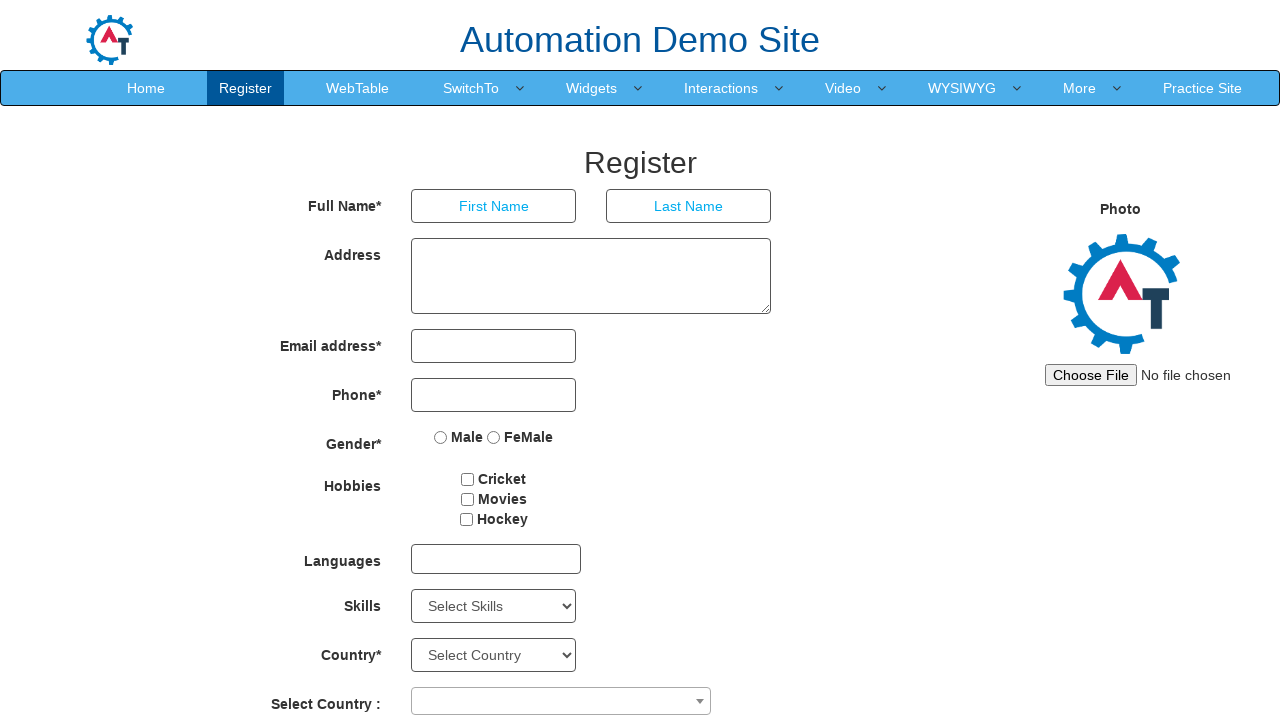

Located all main navigation menu items
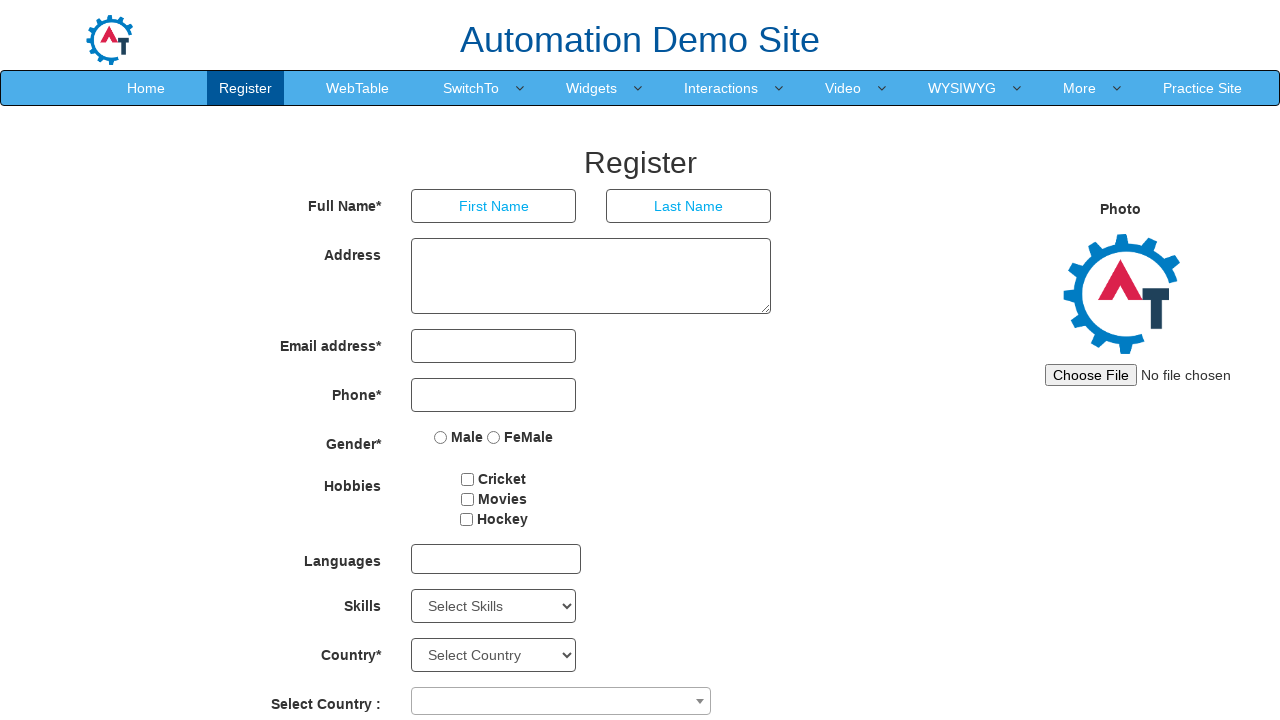

Hovered over a main navigation menu item at (146, 88) on .navbar-nav > li > a >> nth=0
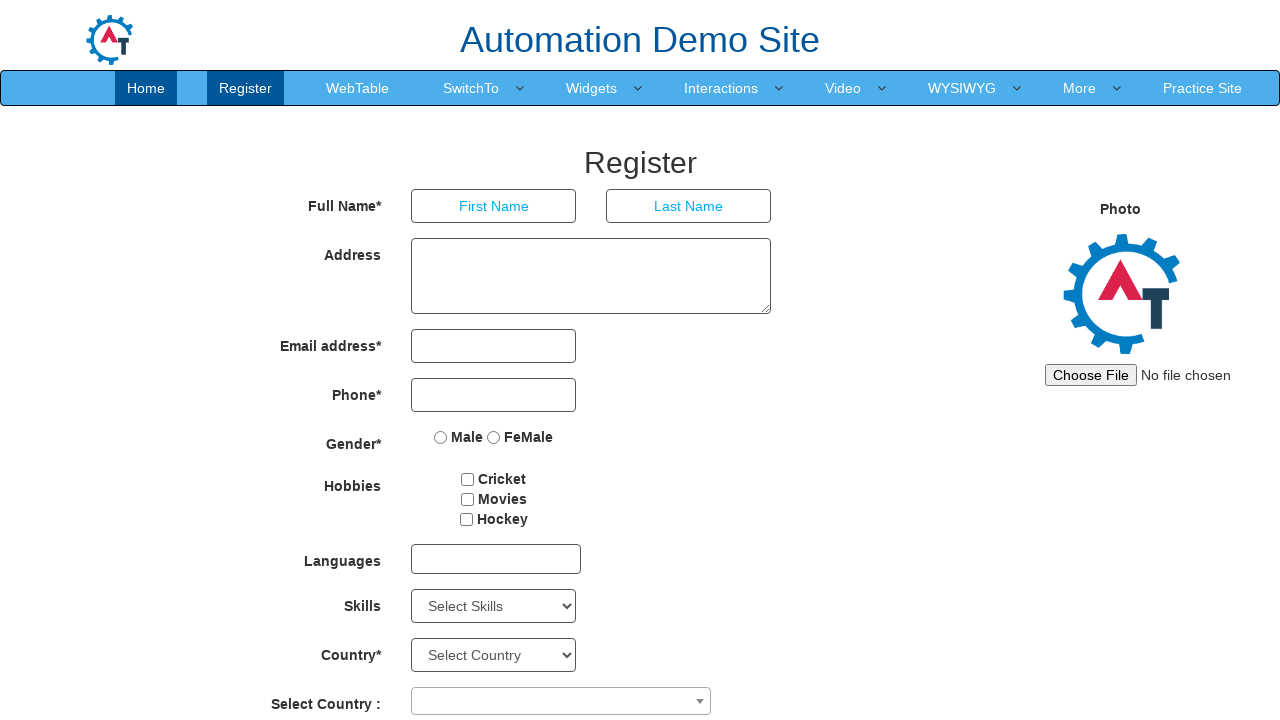

Waited 1000ms for hover interaction to complete
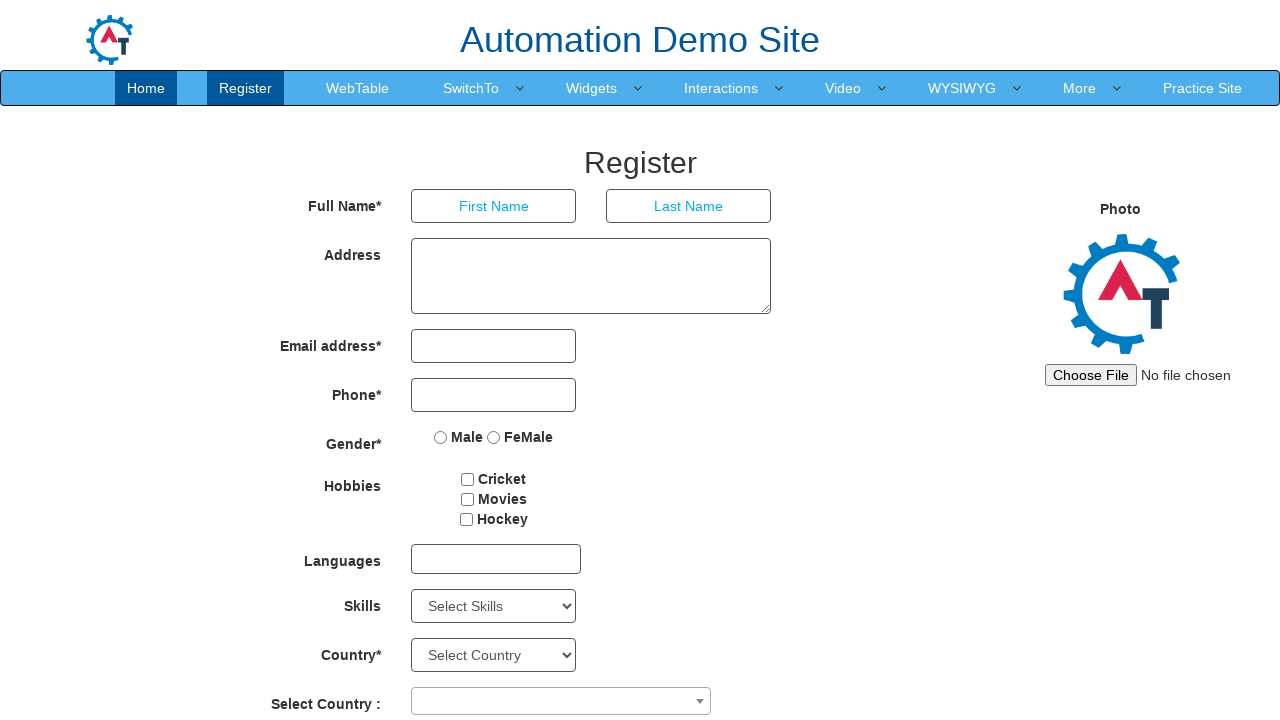

Hovered over a main navigation menu item at (246, 88) on .navbar-nav > li > a >> nth=1
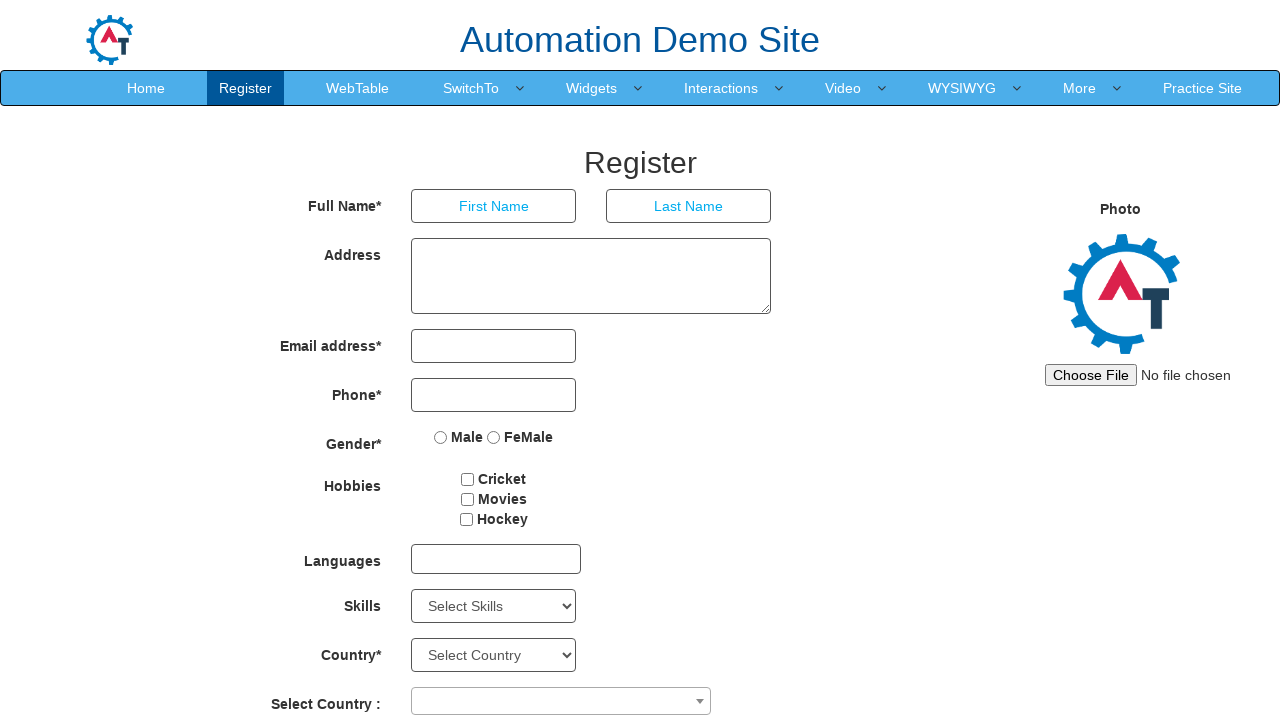

Waited 1000ms for hover interaction to complete
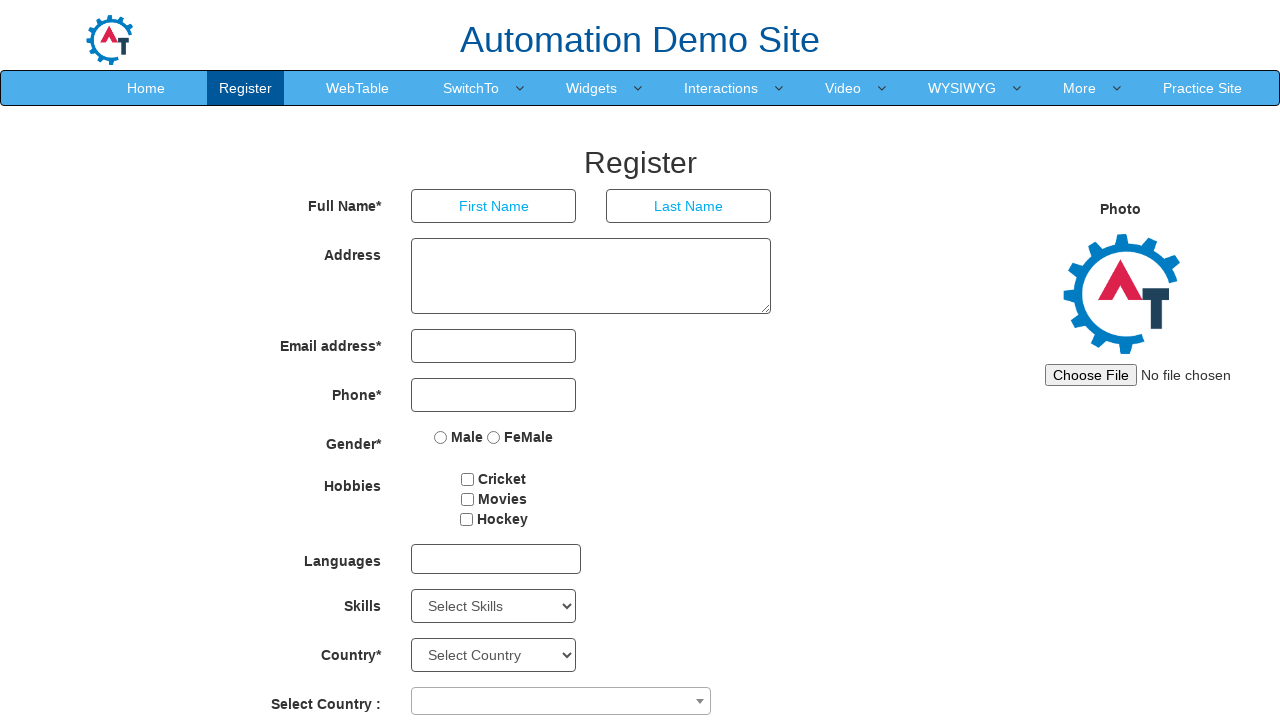

Hovered over a main navigation menu item at (358, 88) on .navbar-nav > li > a >> nth=2
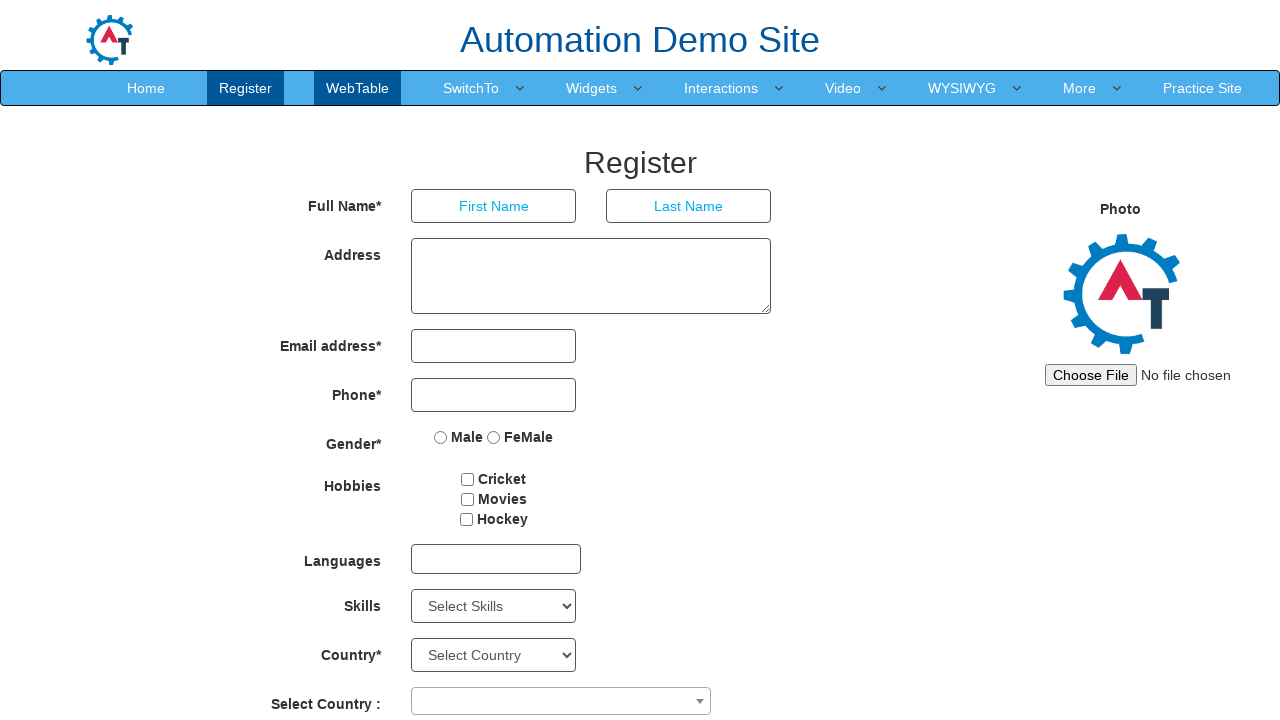

Waited 1000ms for hover interaction to complete
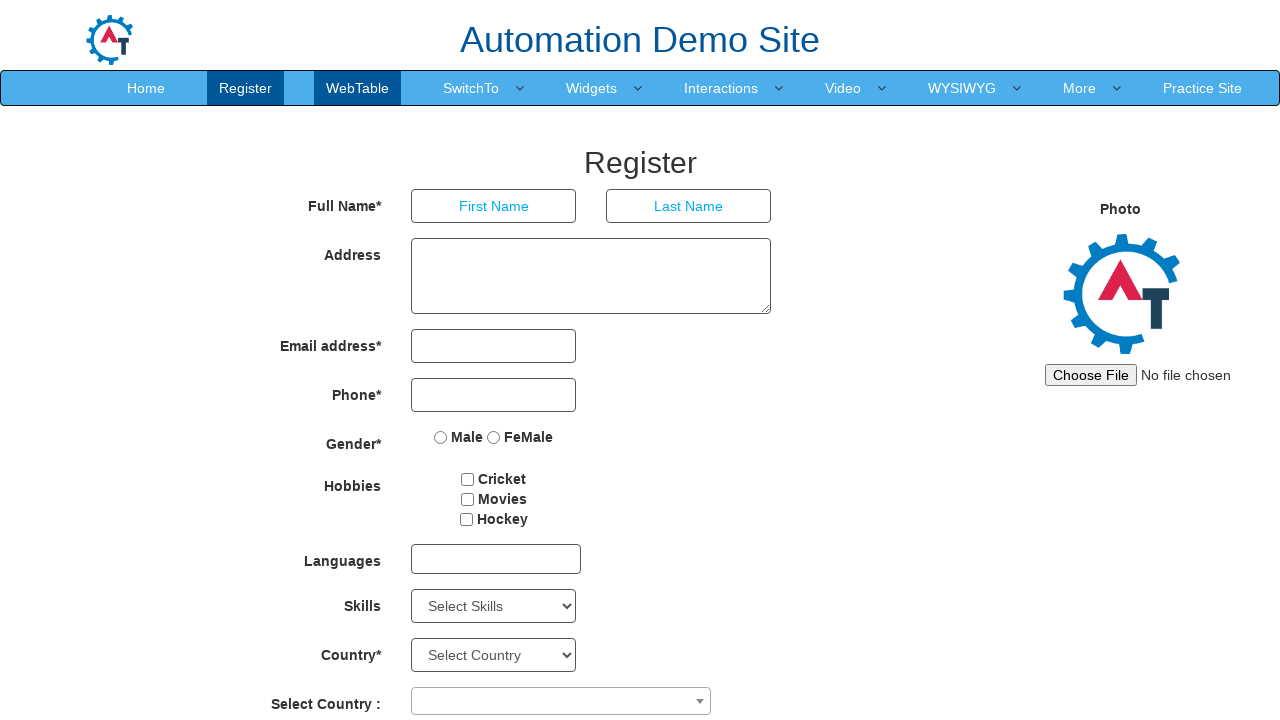

Hovered over a main navigation menu item at (471, 88) on .navbar-nav > li > a >> nth=3
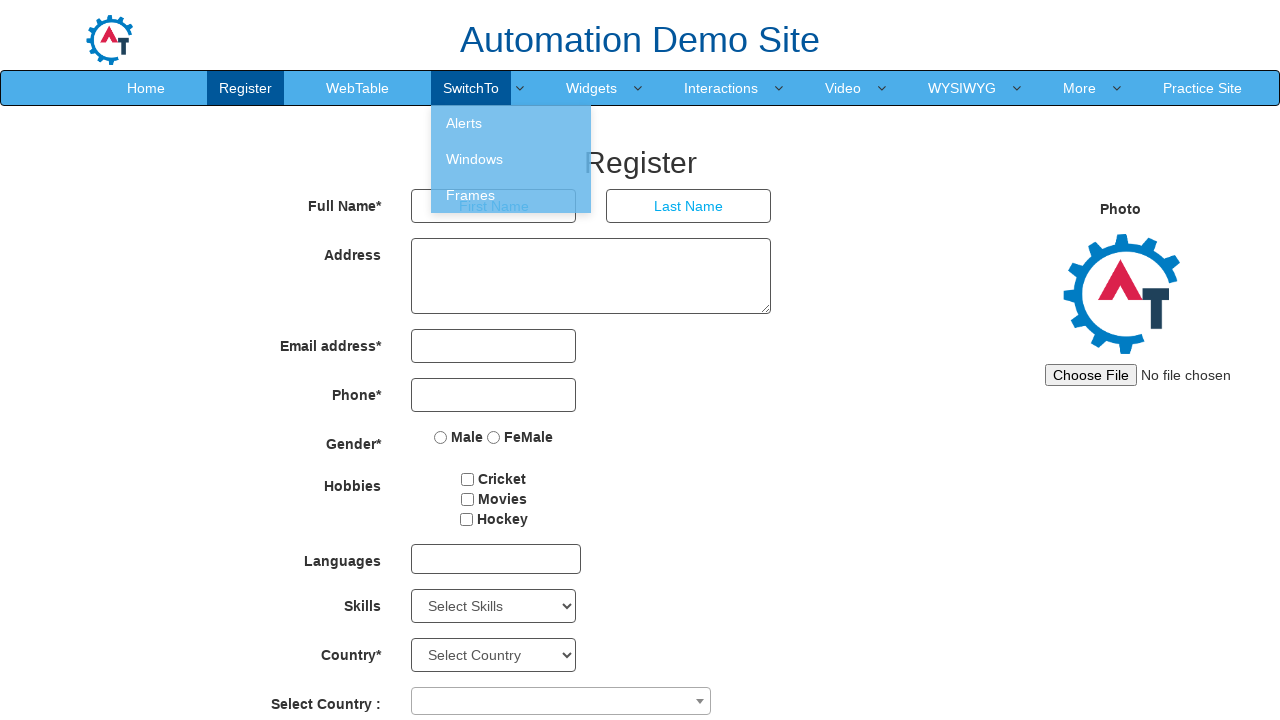

Waited 1000ms for hover interaction to complete
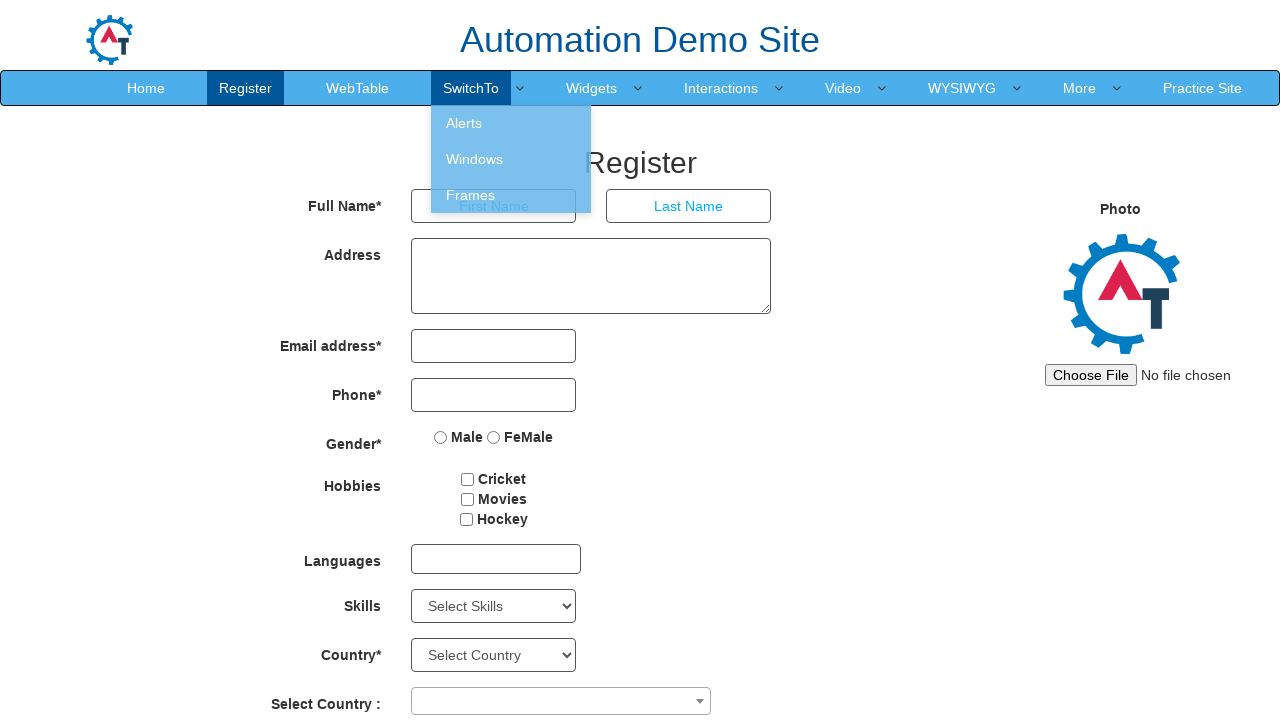

Hovered over a main navigation menu item at (592, 88) on .navbar-nav > li > a >> nth=4
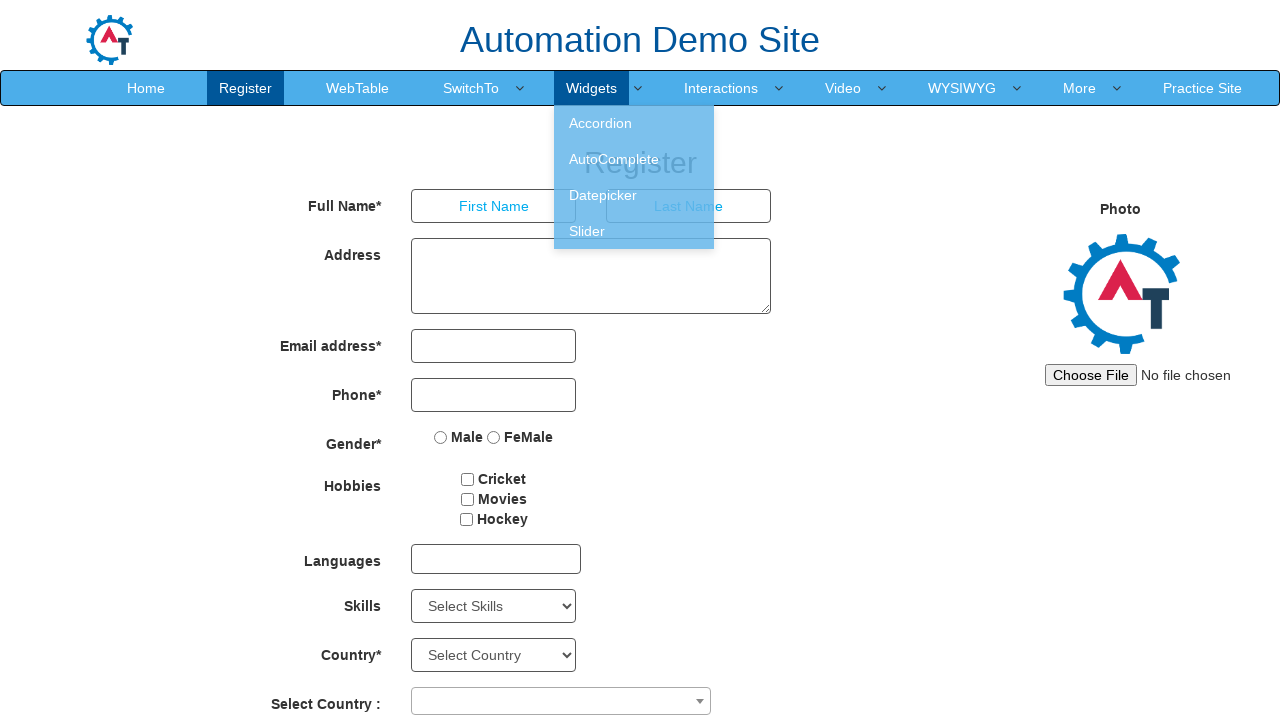

Waited 1000ms for hover interaction to complete
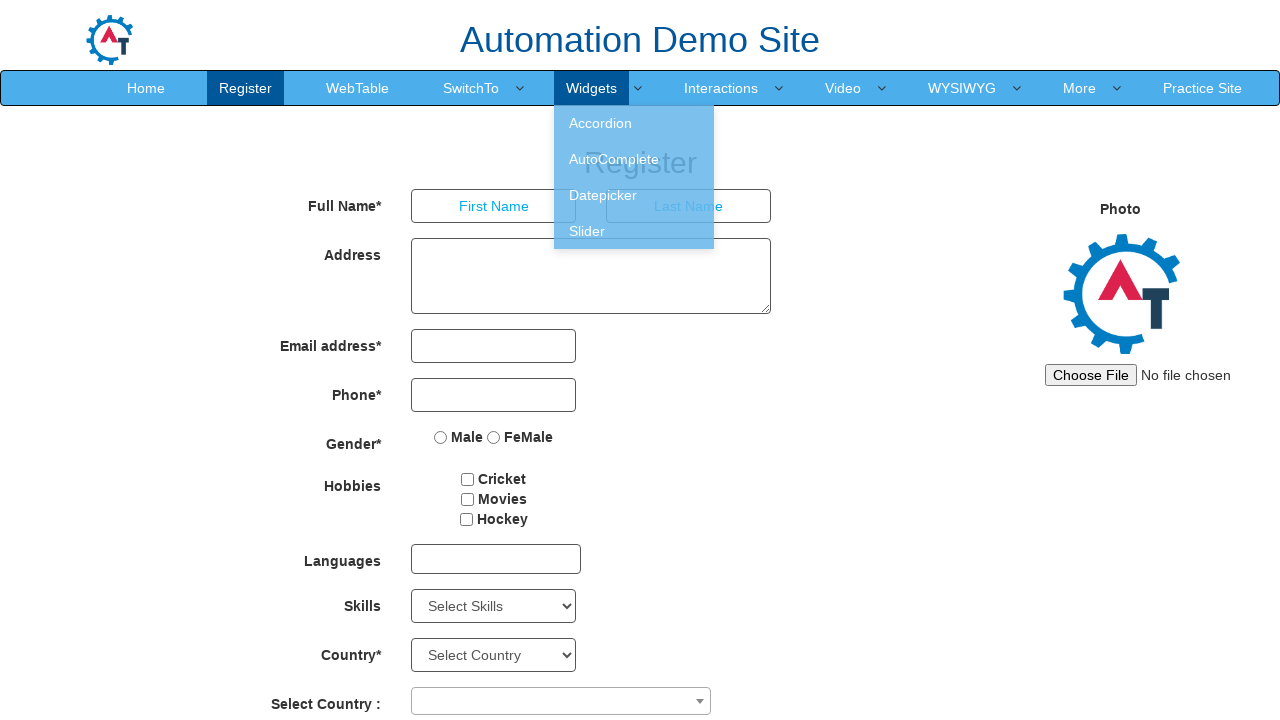

Hovered over a main navigation menu item at (721, 88) on .navbar-nav > li > a >> nth=5
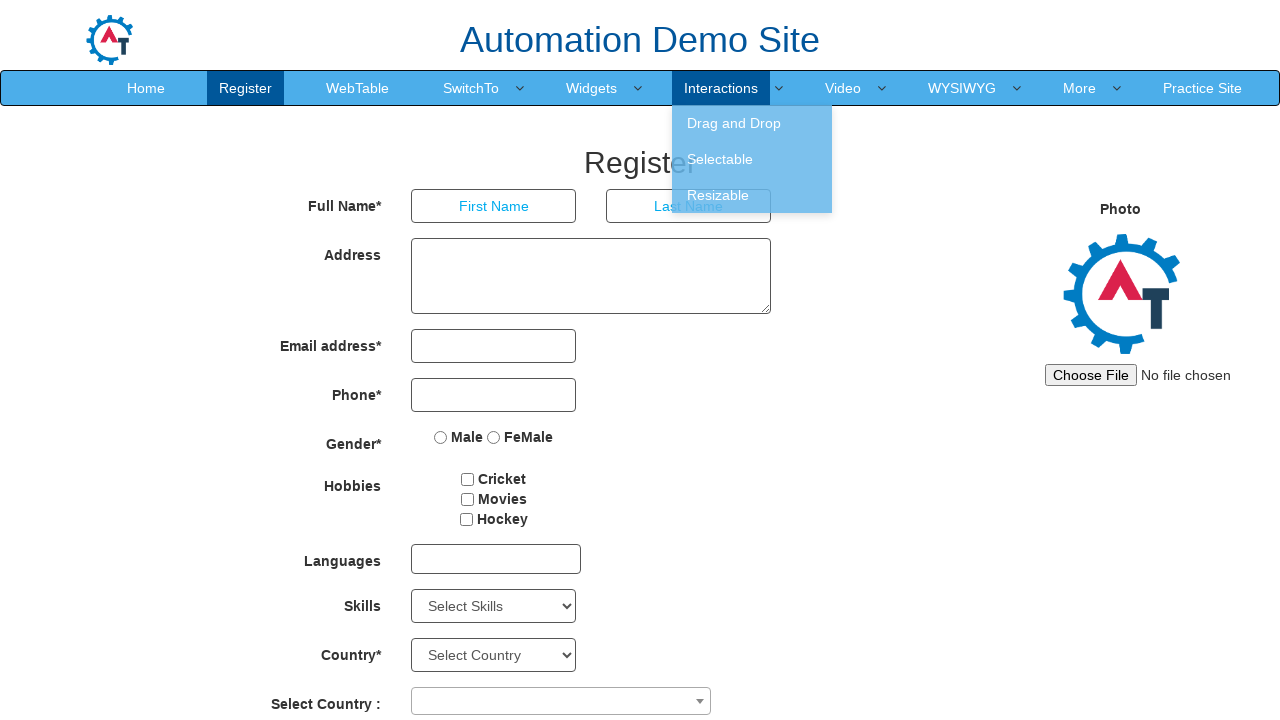

Waited 1000ms for hover interaction to complete
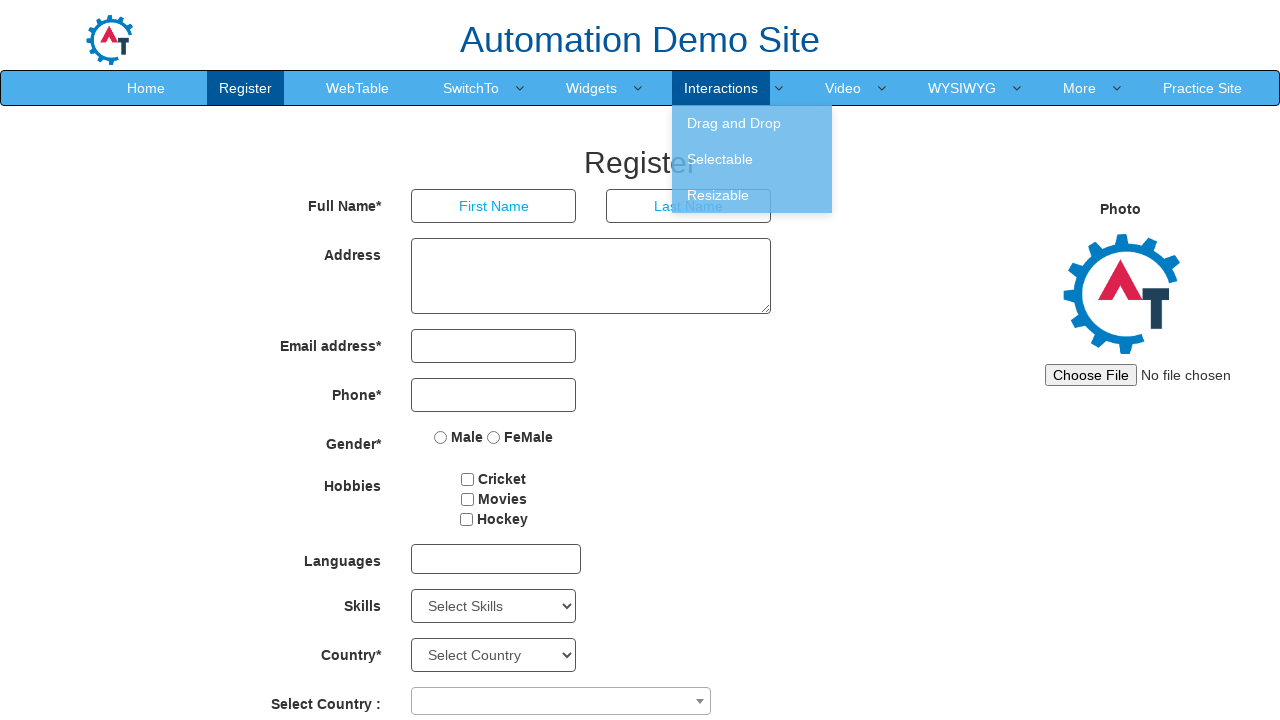

Hovered over a main navigation menu item at (843, 88) on .navbar-nav > li > a >> nth=6
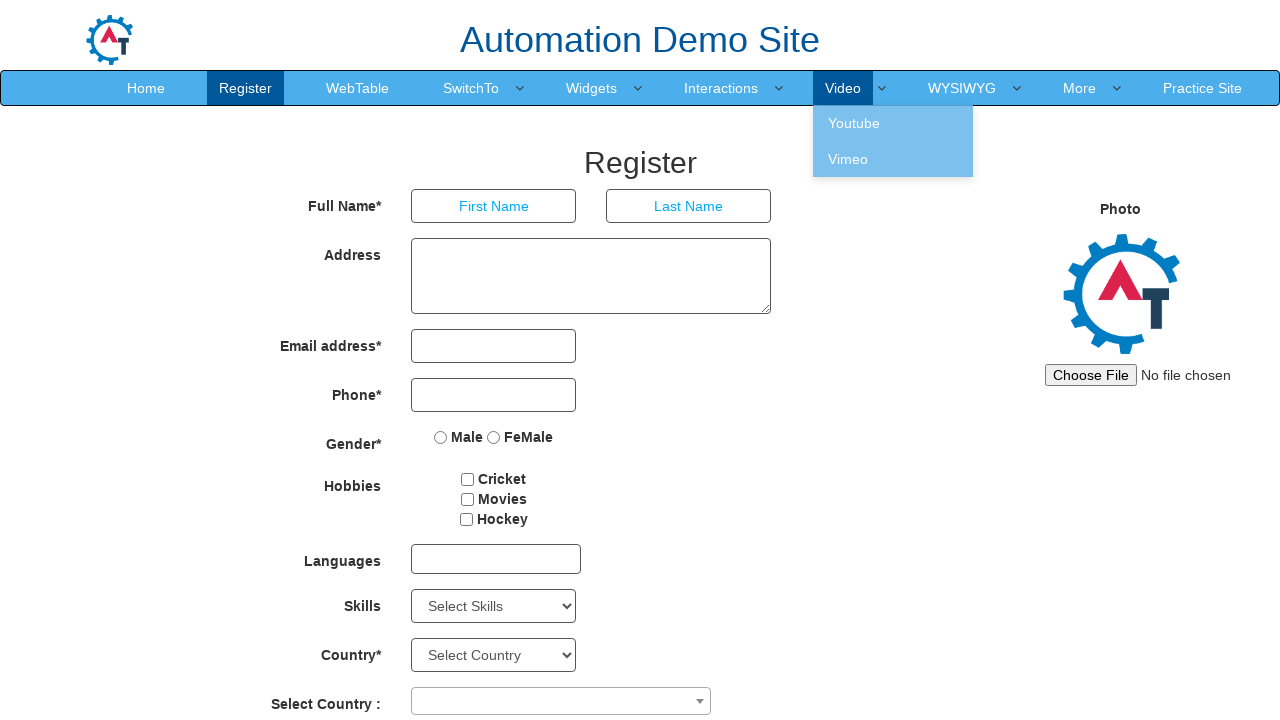

Waited 1000ms for hover interaction to complete
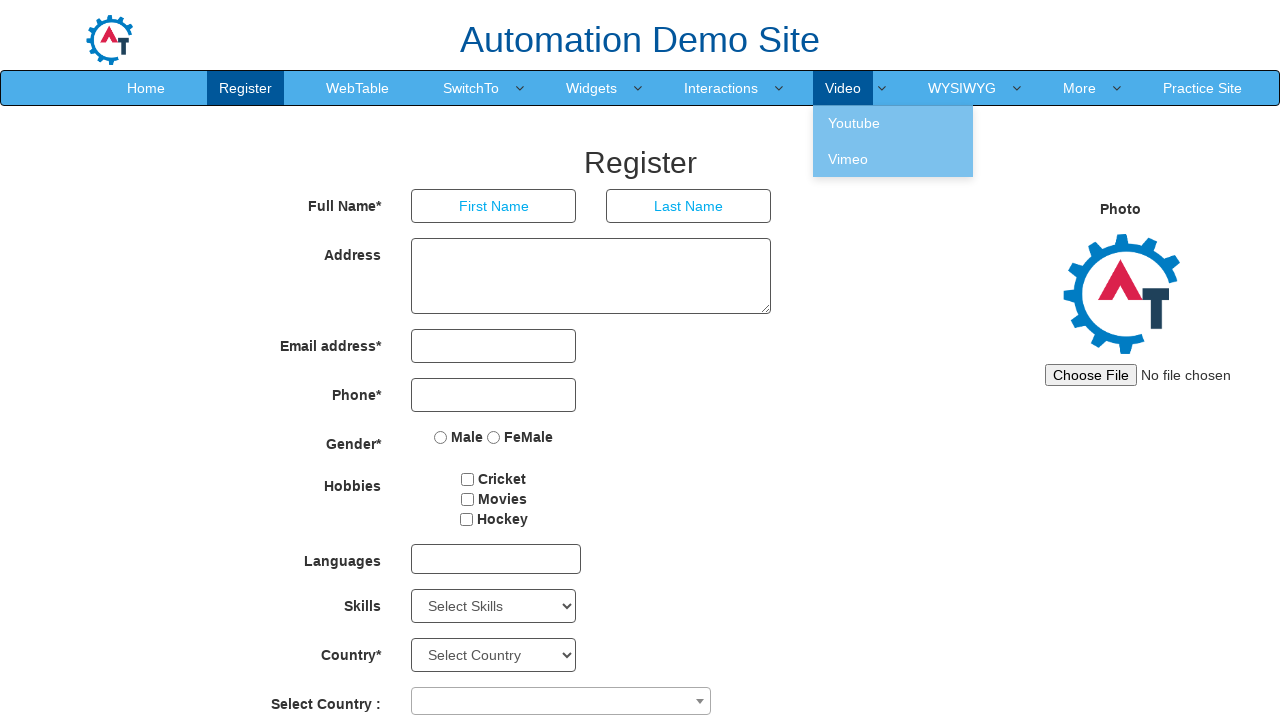

Hovered over a main navigation menu item at (962, 88) on .navbar-nav > li > a >> nth=7
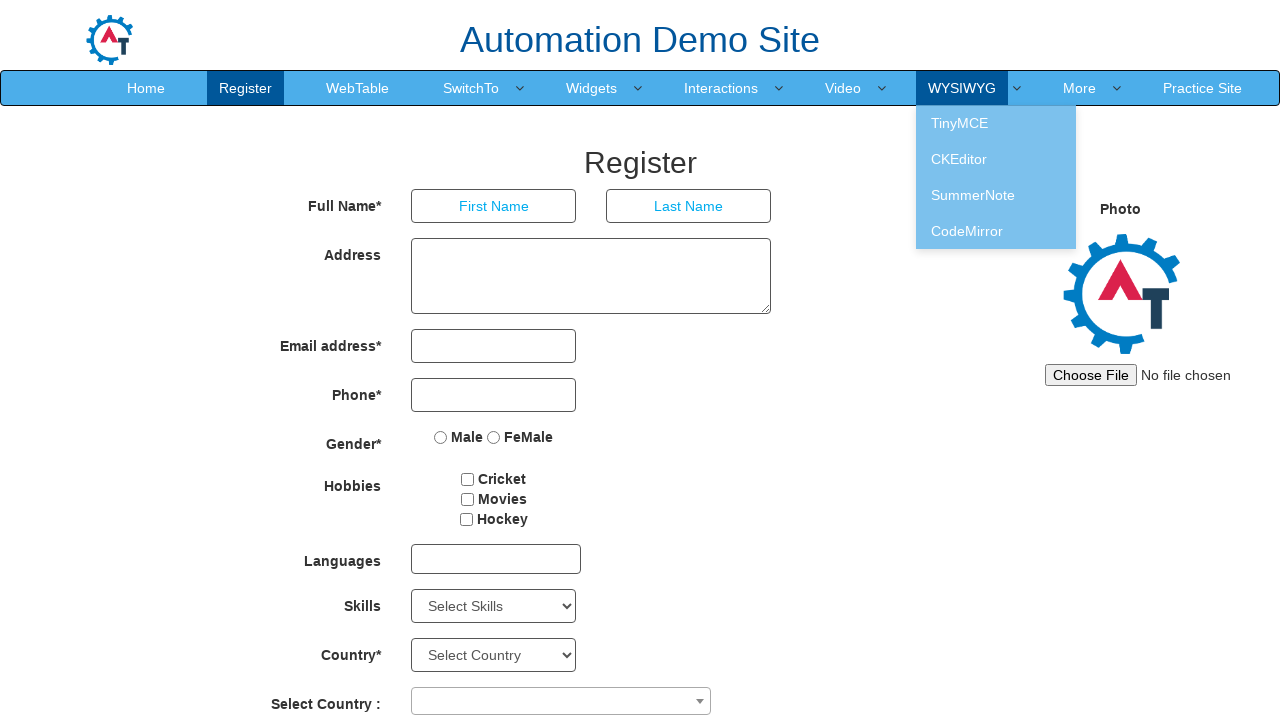

Waited 1000ms for hover interaction to complete
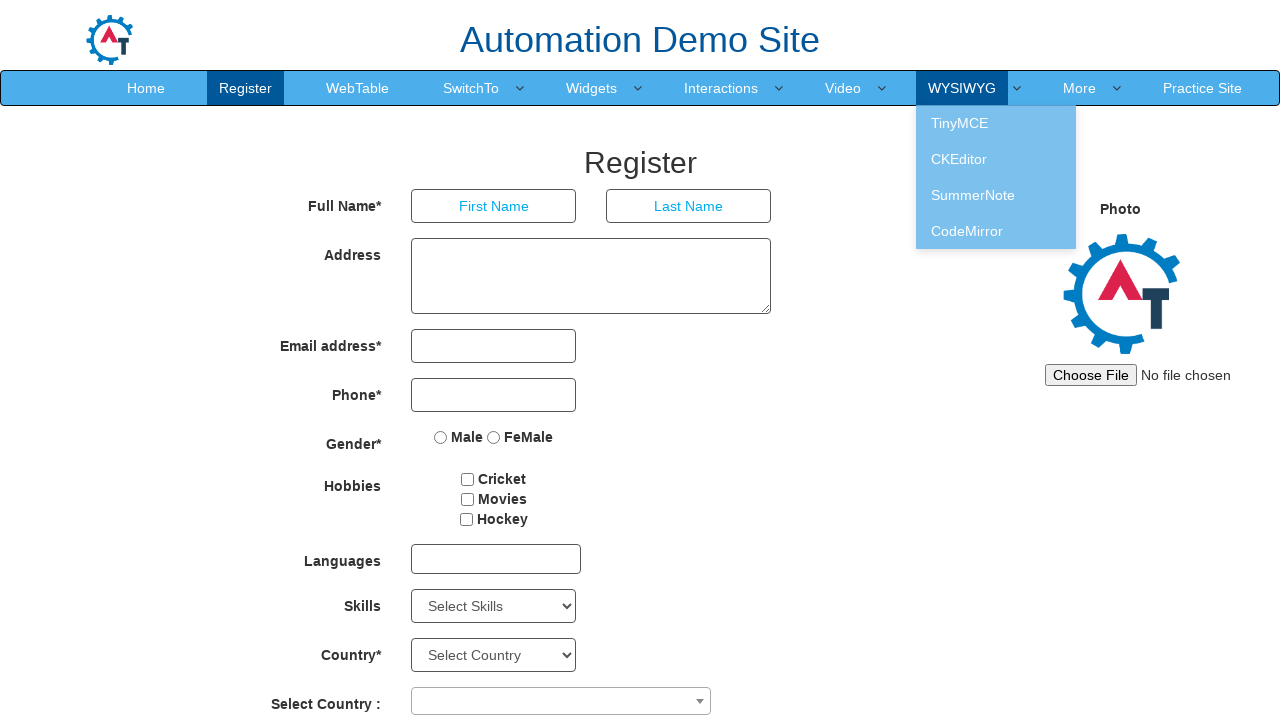

Hovered over a main navigation menu item at (1080, 88) on .navbar-nav > li > a >> nth=8
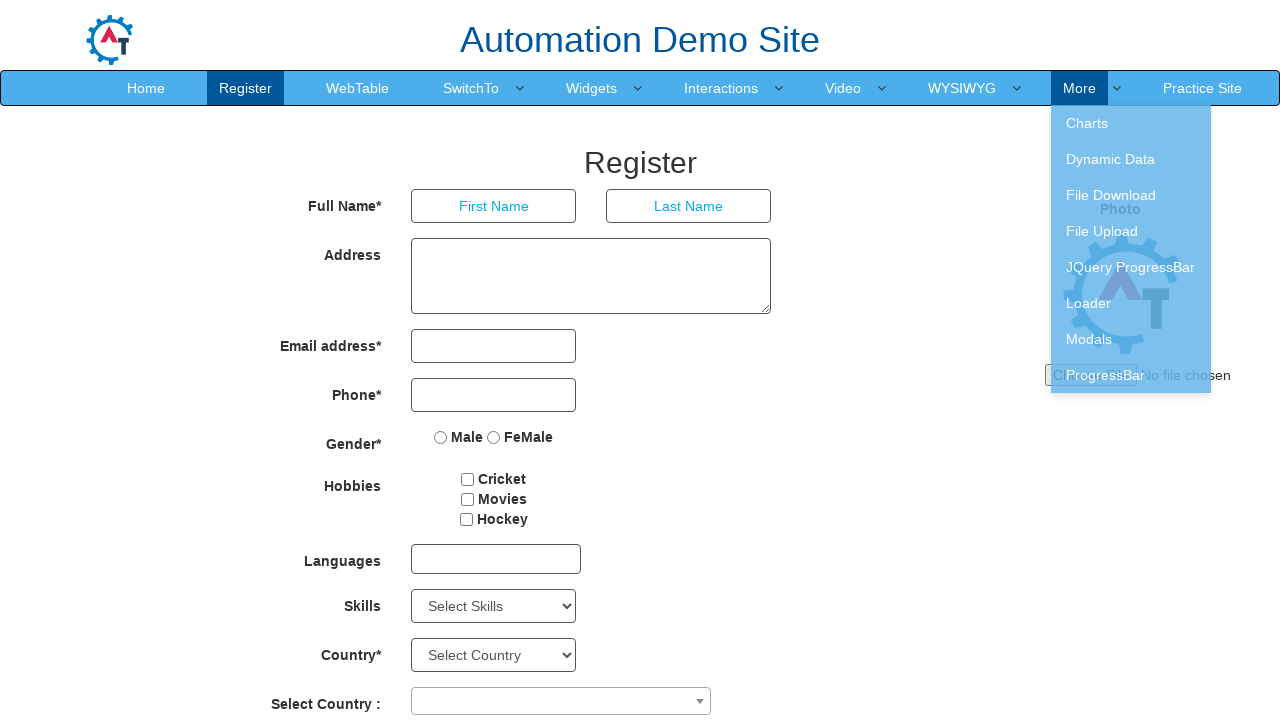

Waited 1000ms for hover interaction to complete
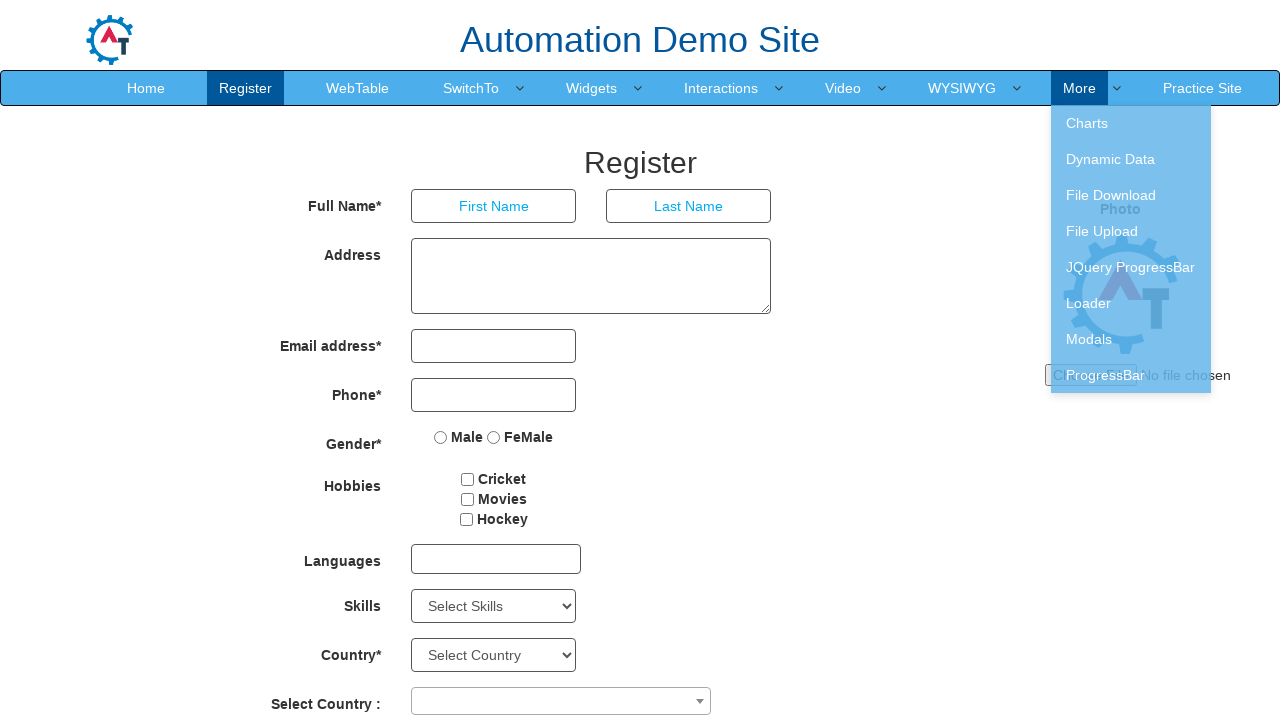

Hovered over a main navigation menu item at (1202, 88) on .navbar-nav > li > a >> nth=9
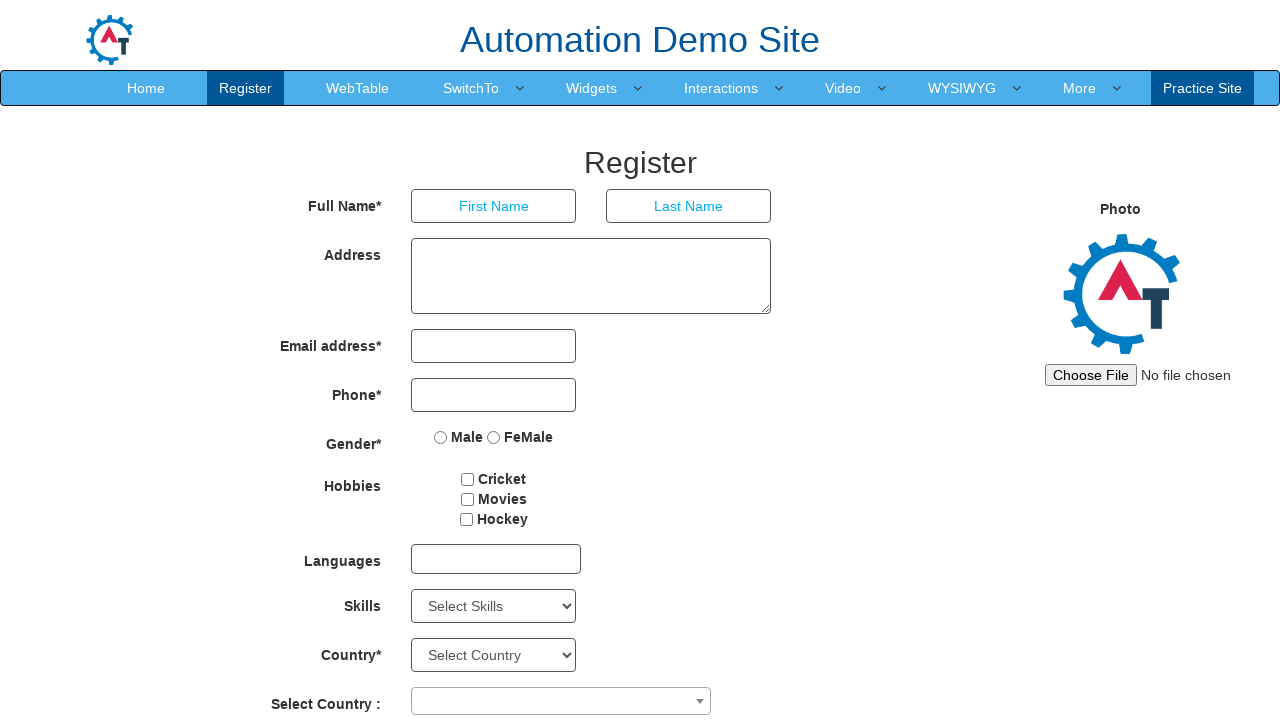

Waited 1000ms for hover interaction to complete
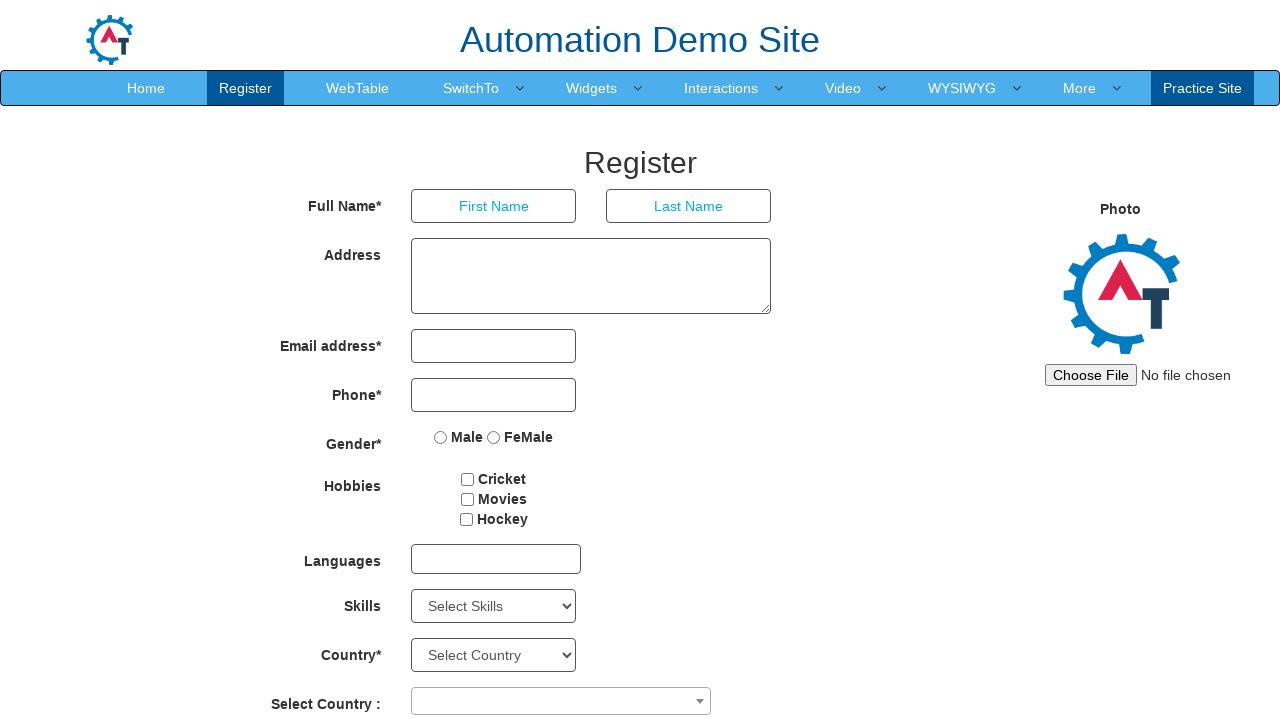

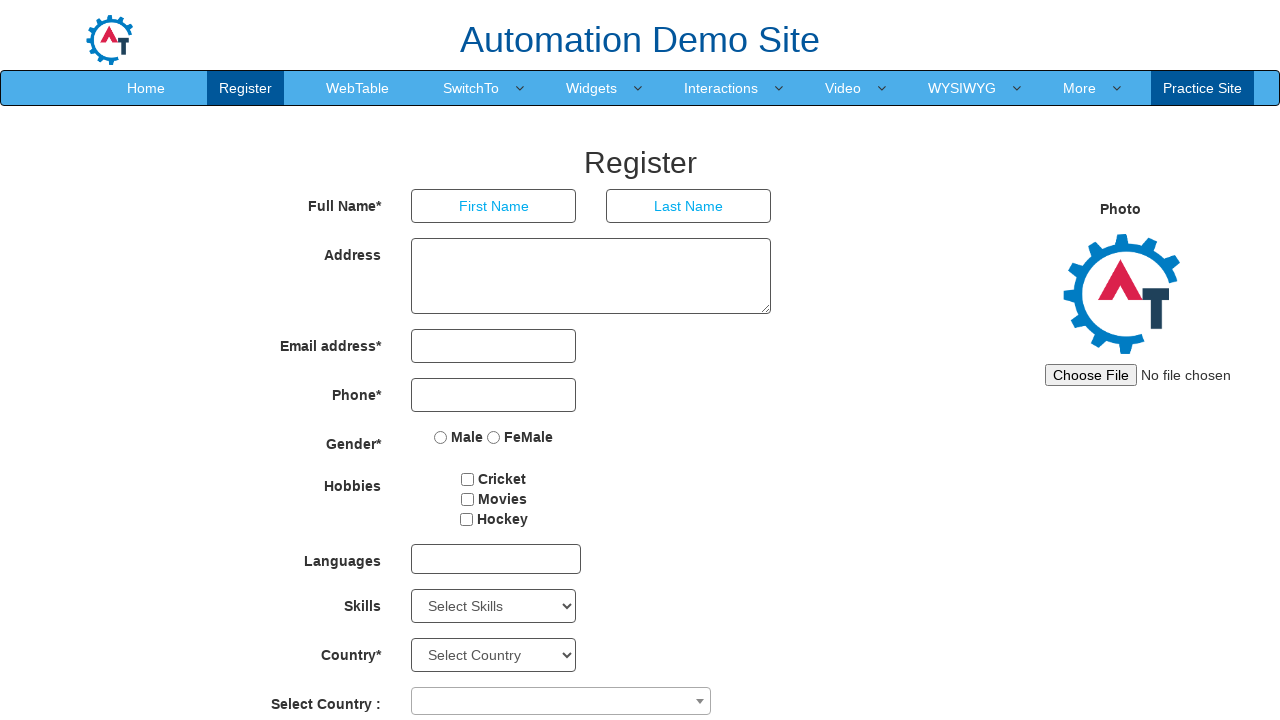